Tests dynamic loading functionality by clicking a start button and verifying that "Hello World!" text appears after loading completes

Starting URL: https://the-internet.herokuapp.com/dynamic_loading/2

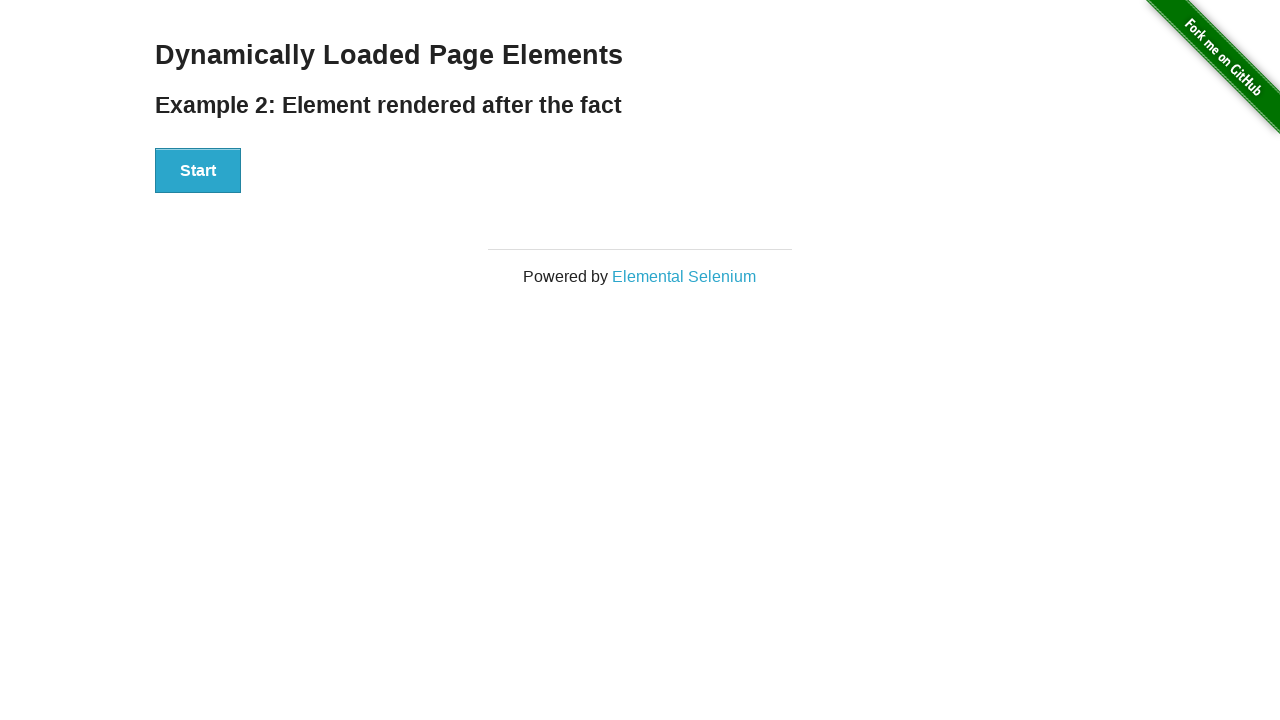

Clicked the Start button to trigger dynamic loading at (198, 171) on xpath=//div[@id='start']/button
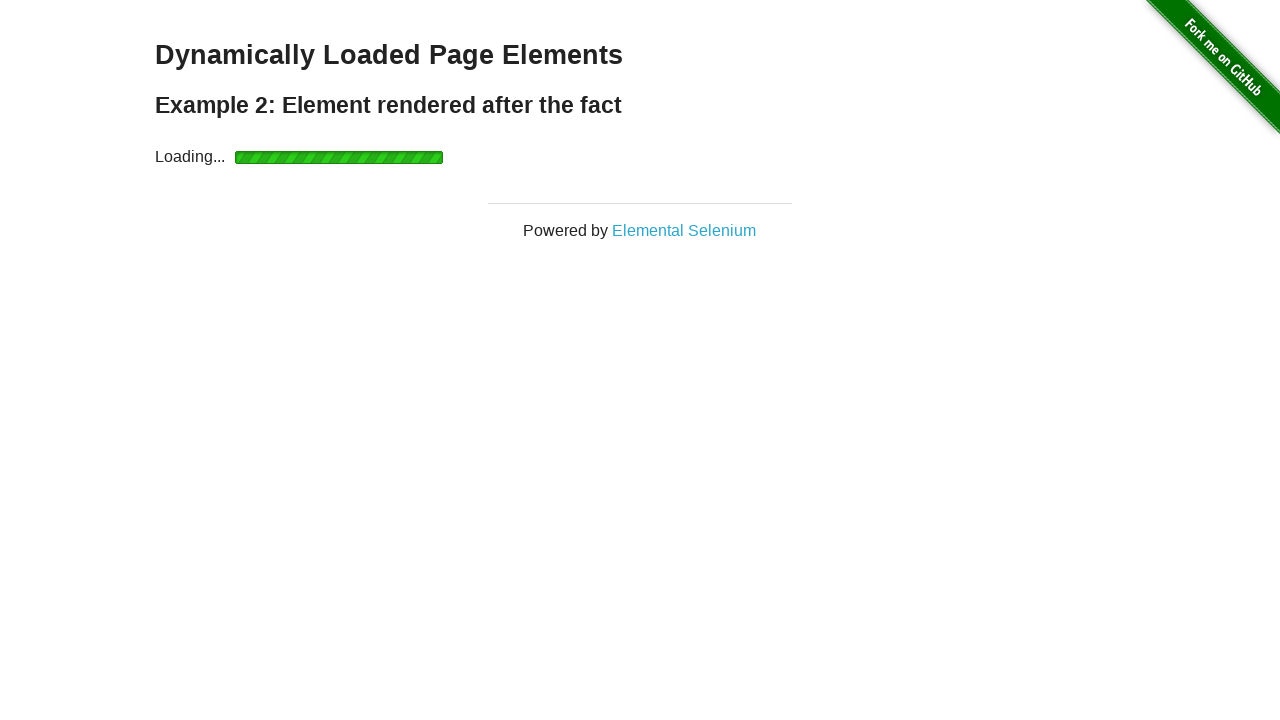

Waited for the loading to complete and the finish element to become visible
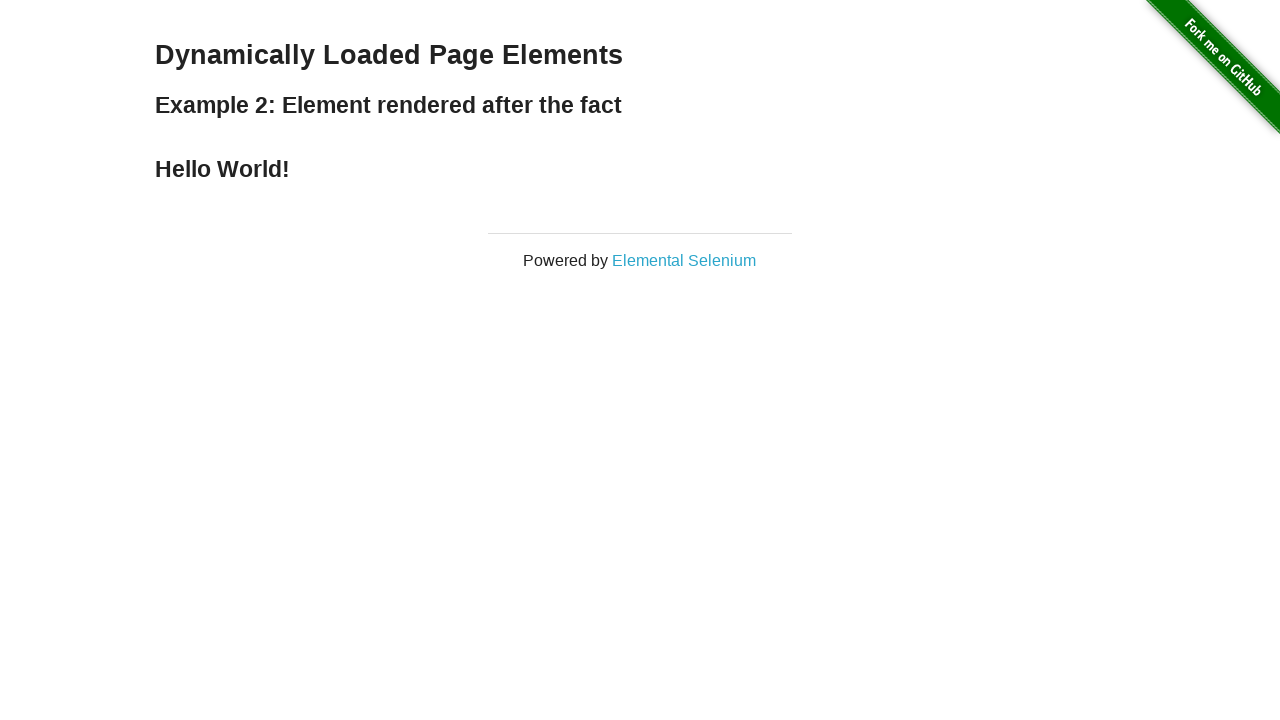

Verified that 'Hello World!' text appears after loading completes
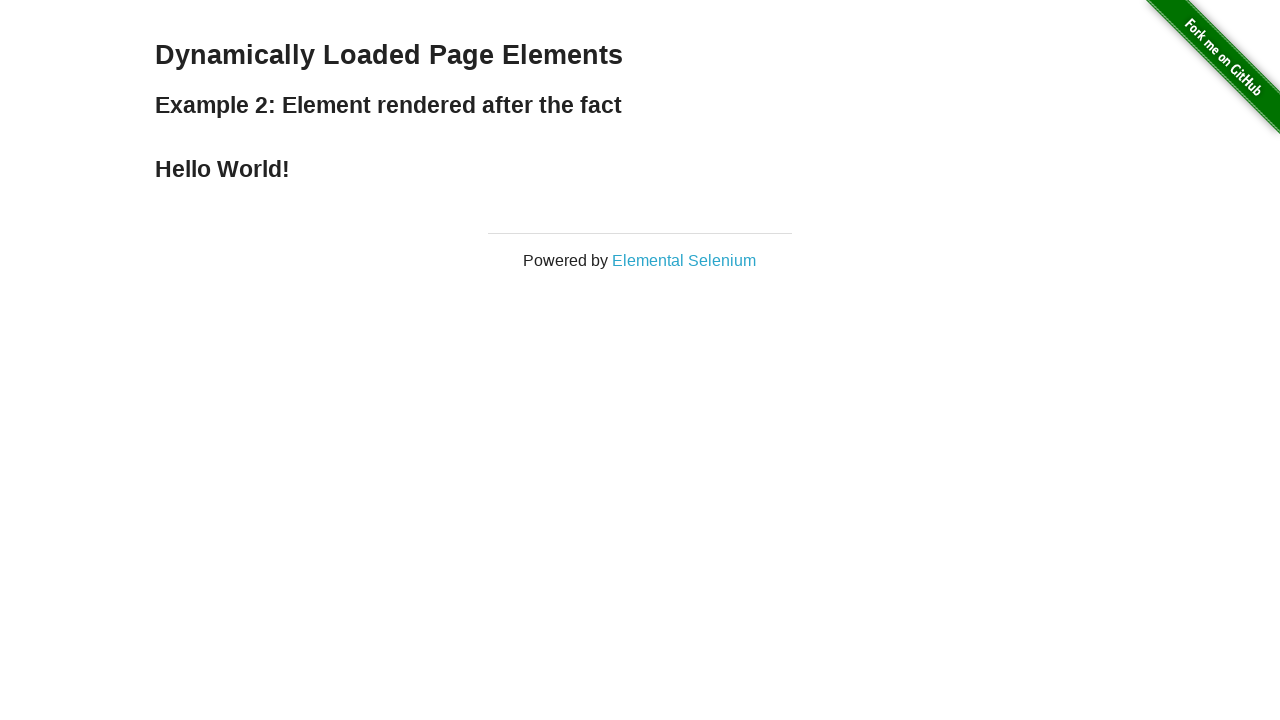

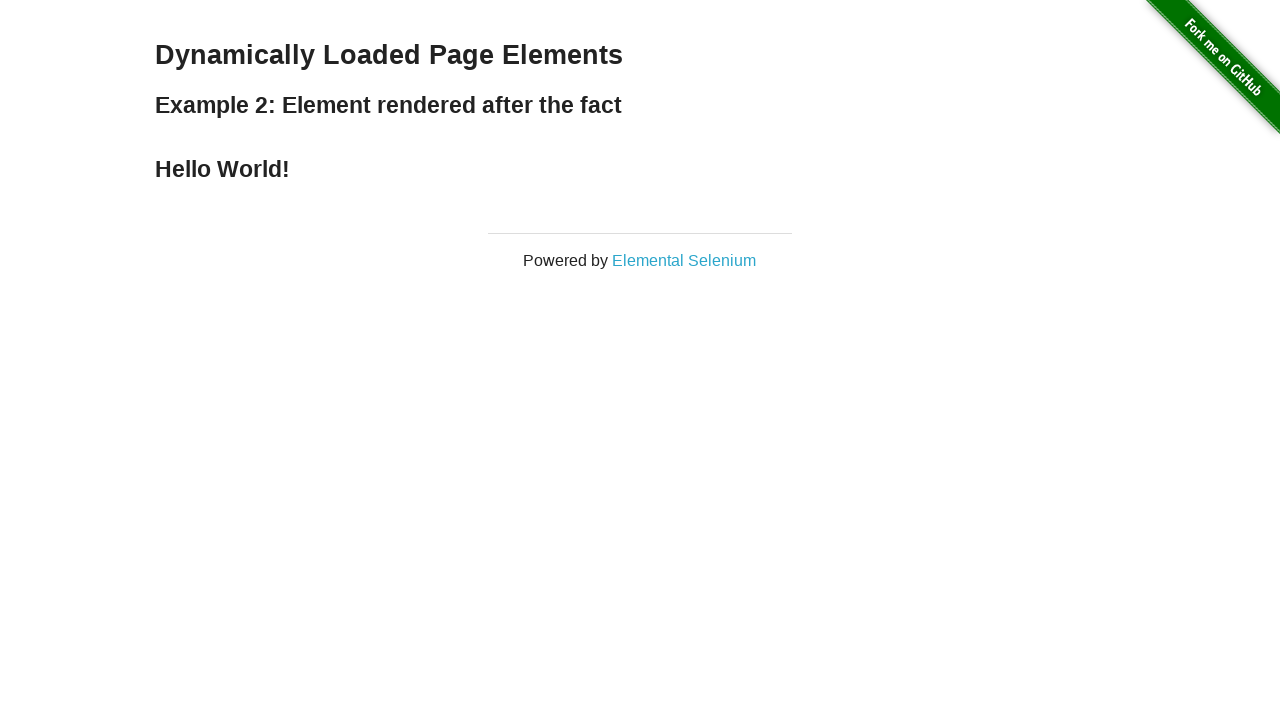